Solves a math captcha by calculating a logarithmic expression from a displayed value, then fills the answer and submits the form with checkbox and radio button selections

Starting URL: https://suninjuly.github.io/math.html

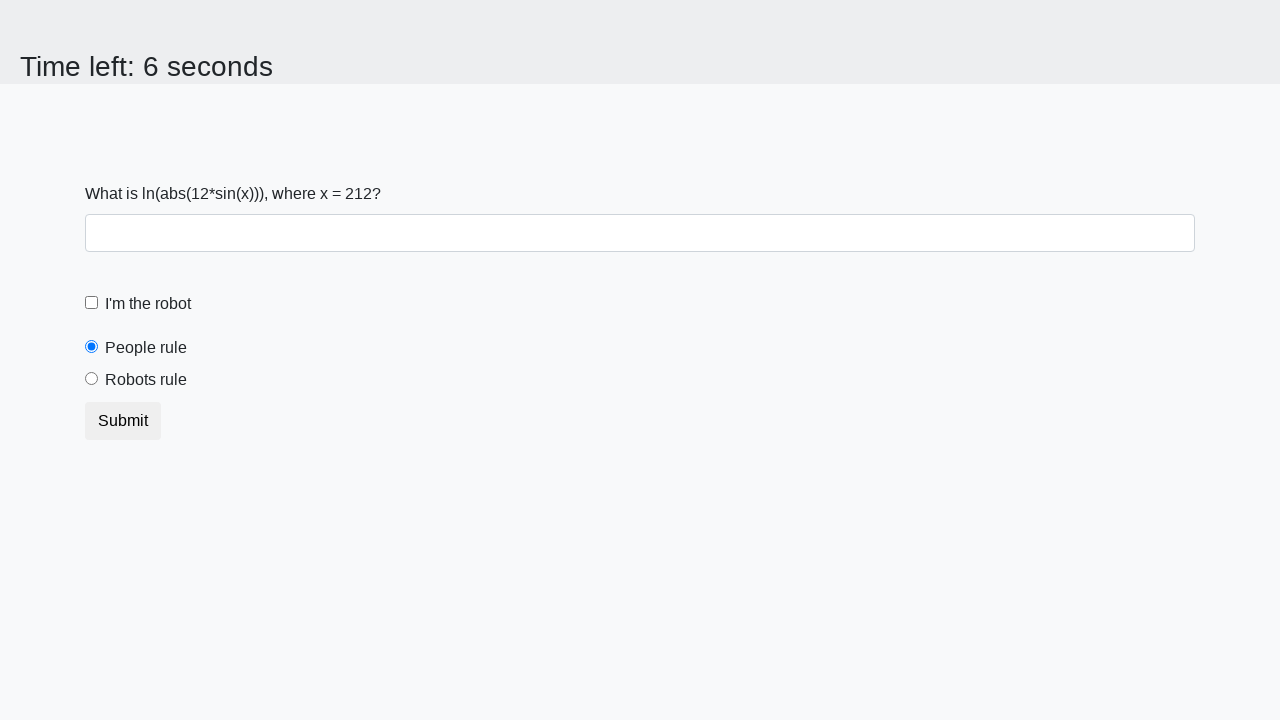

Located the input value element
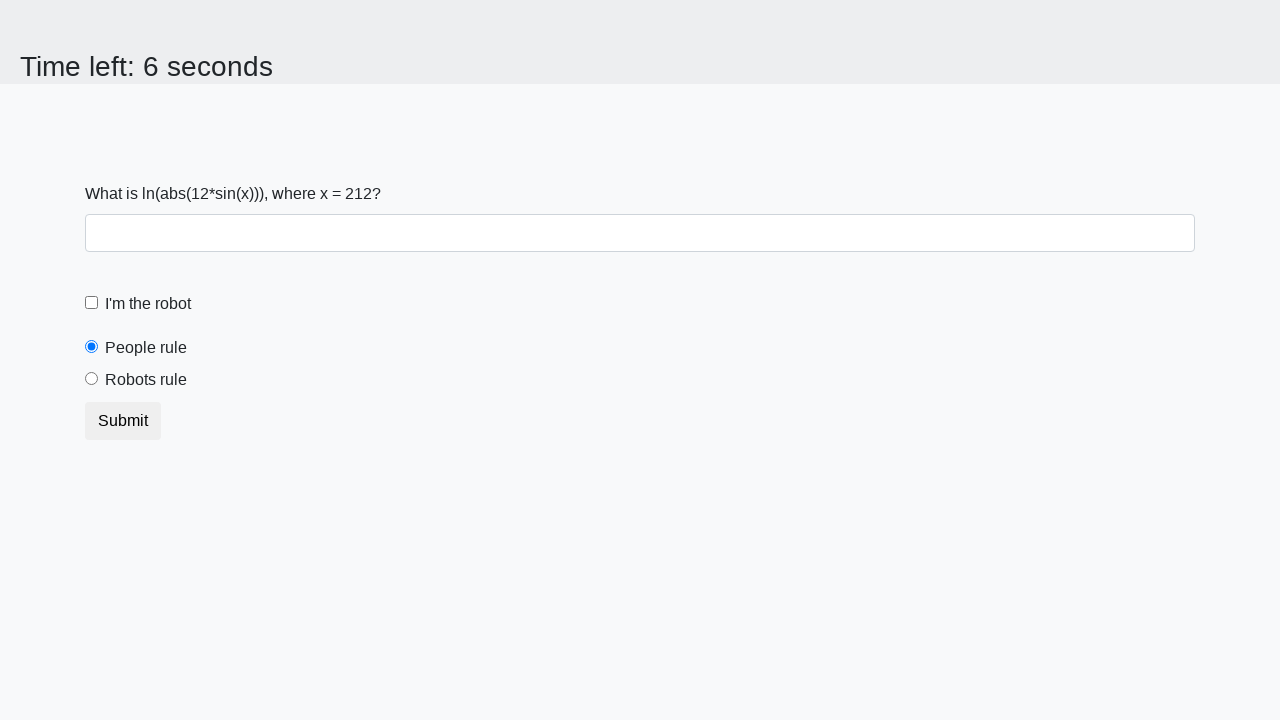

Extracted the numerical value from the input element
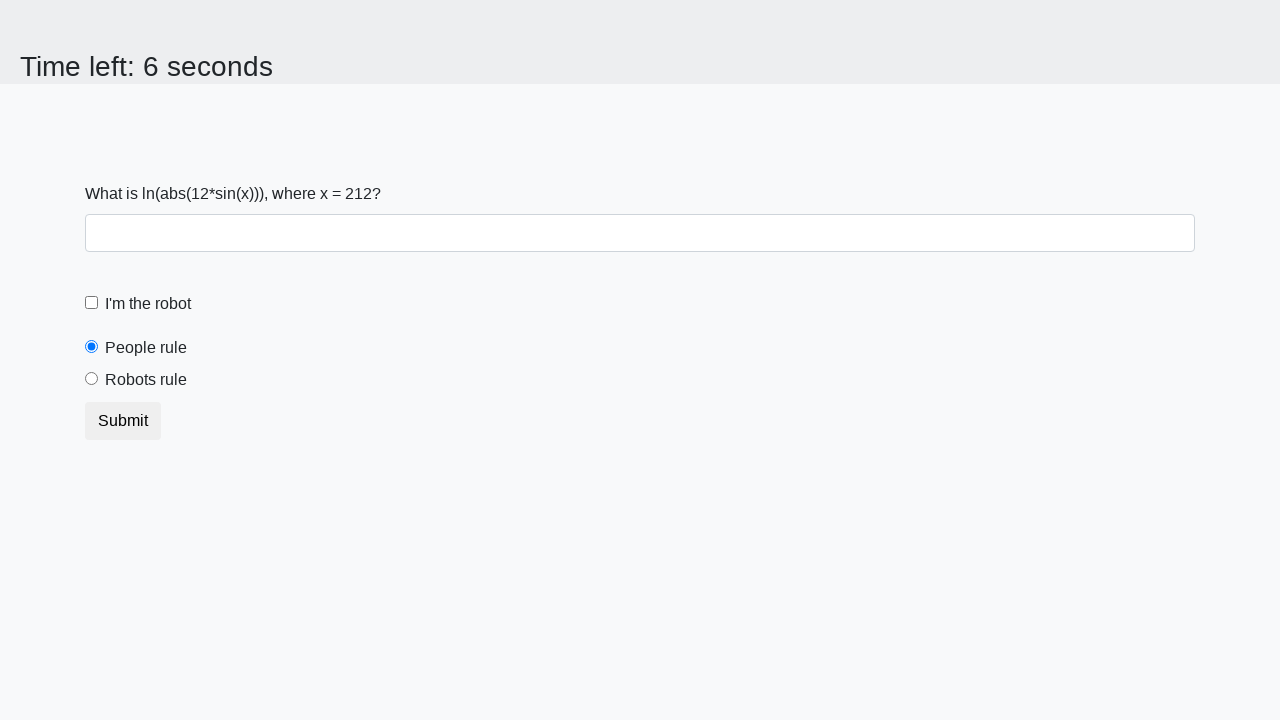

Calculated logarithmic expression result: 2.483252376028144
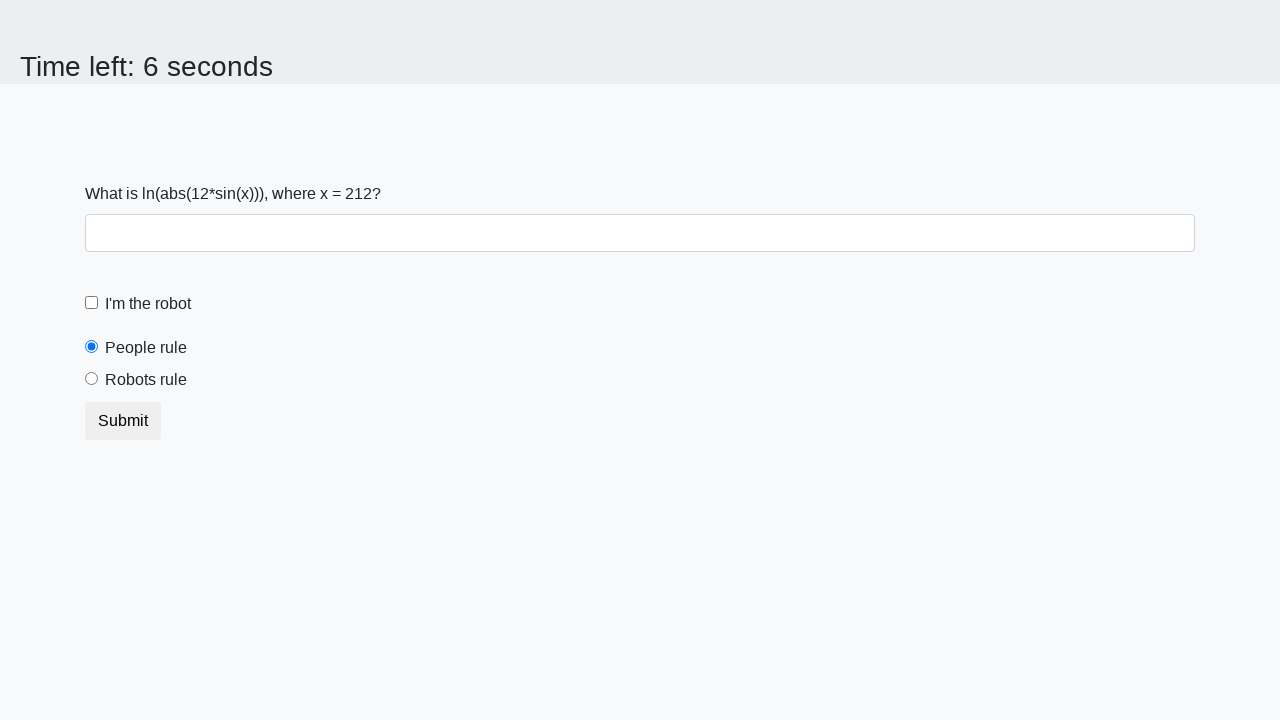

Filled the answer field with the calculated value on #answer
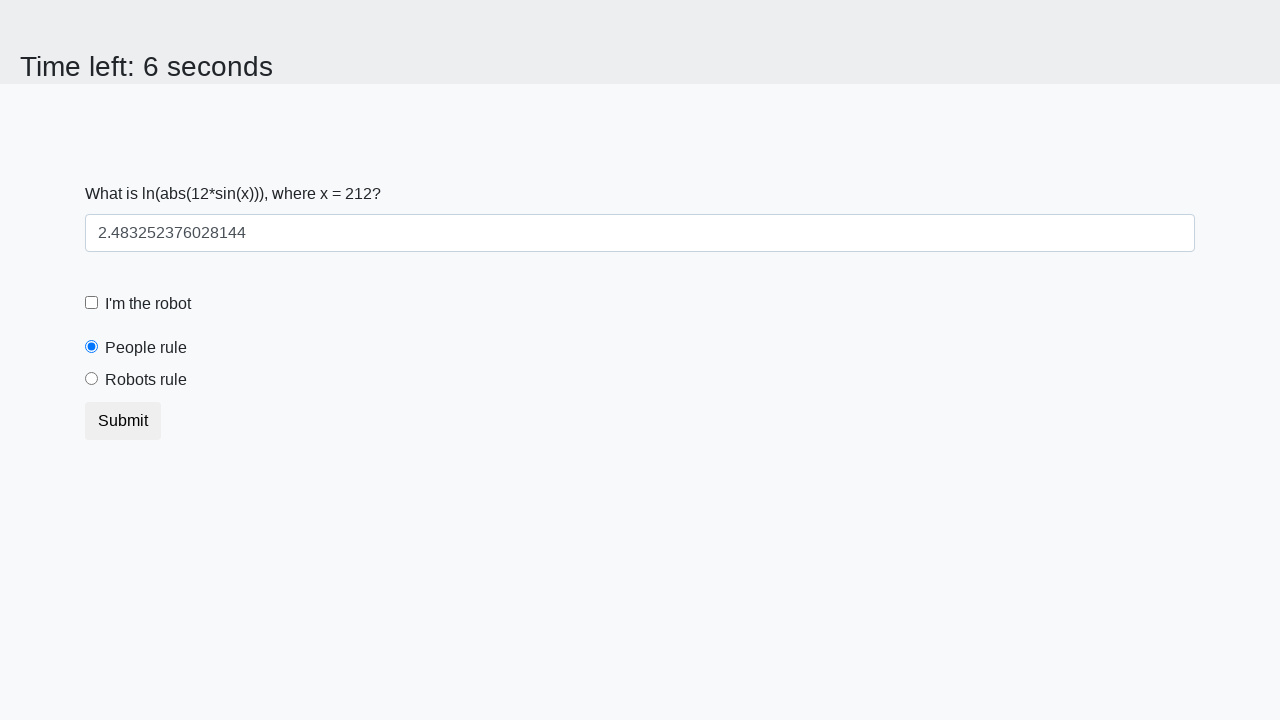

Clicked the robot checkbox to confirm at (92, 303) on #robotCheckbox
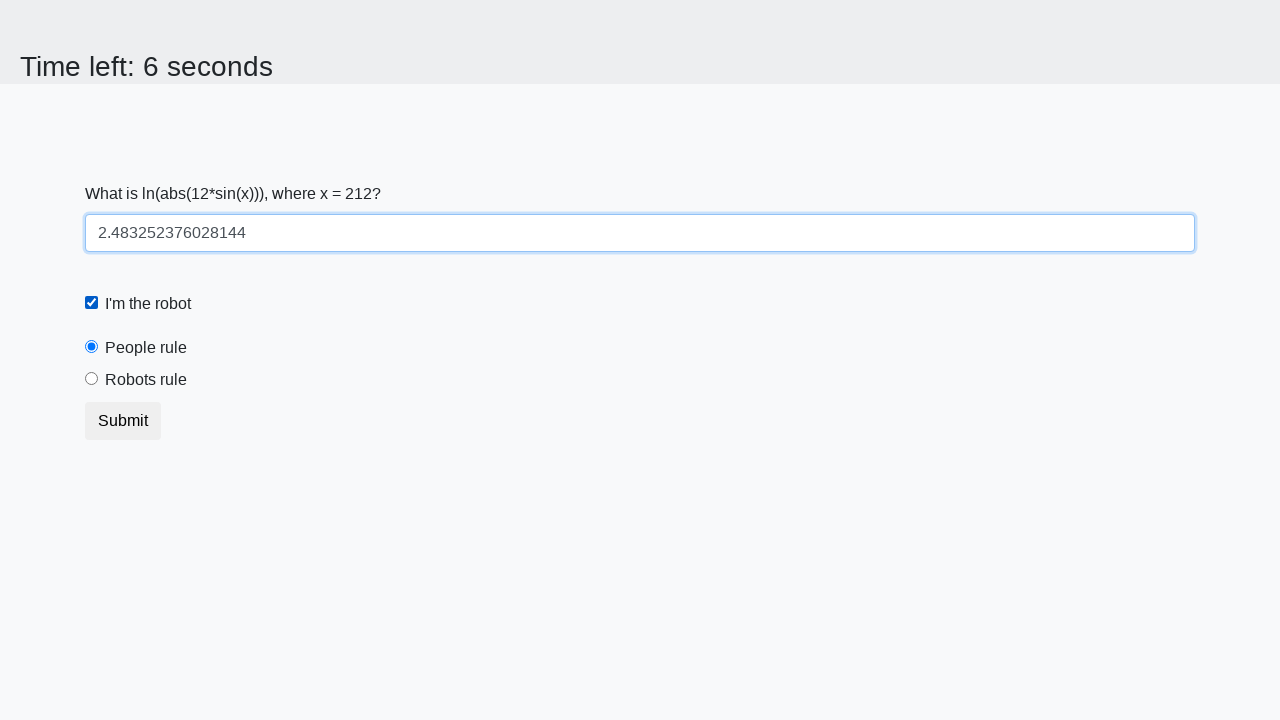

Selected the robots rule radio button at (92, 379) on #robotsRule
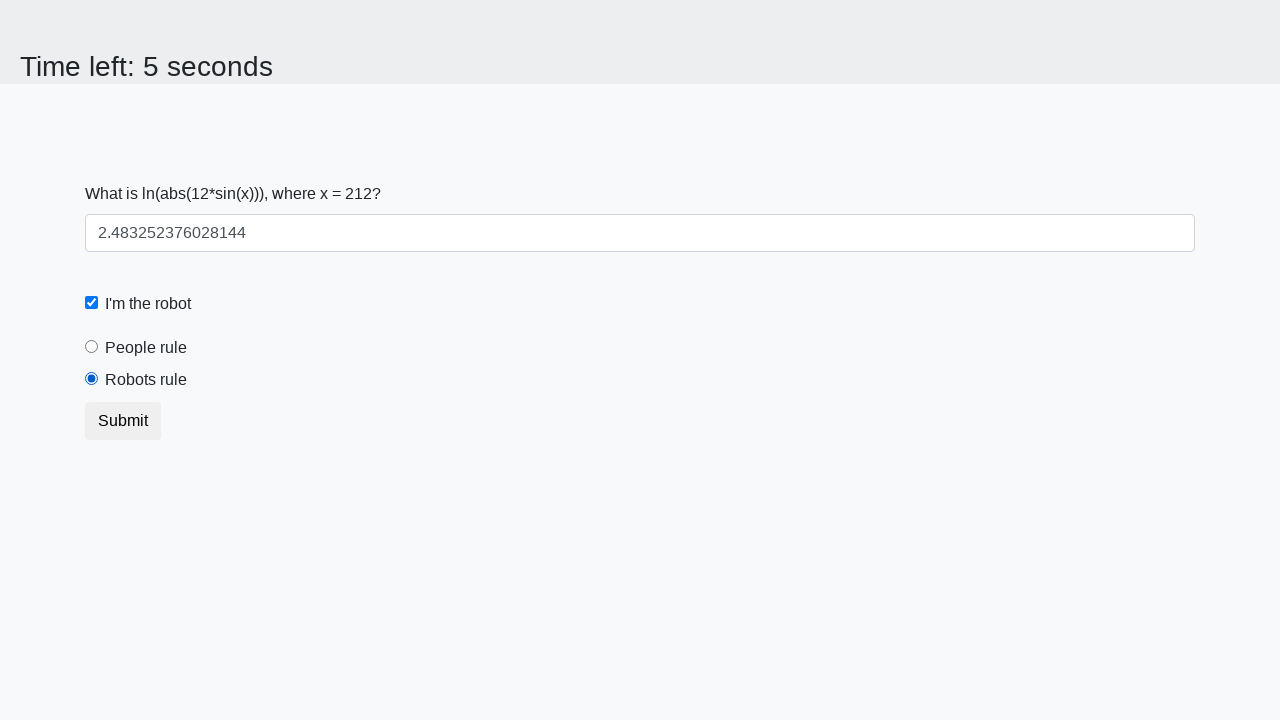

Clicked the submit button to complete the form at (123, 421) on .btn
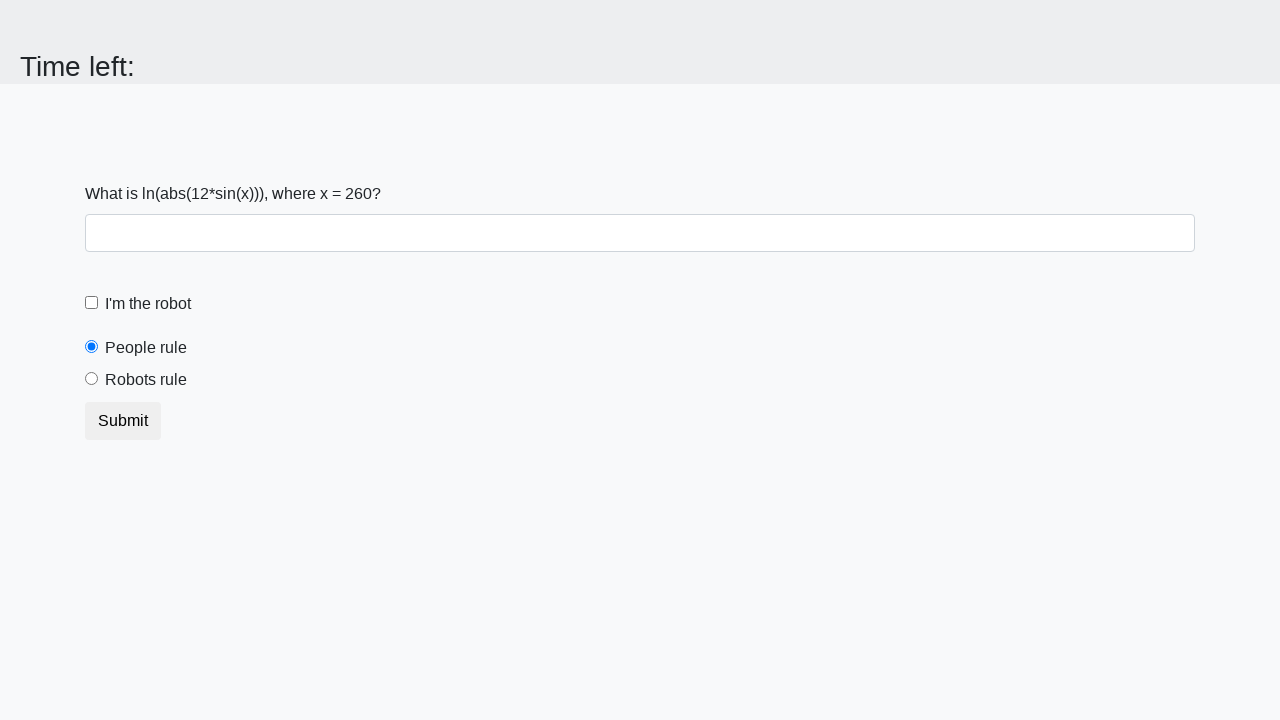

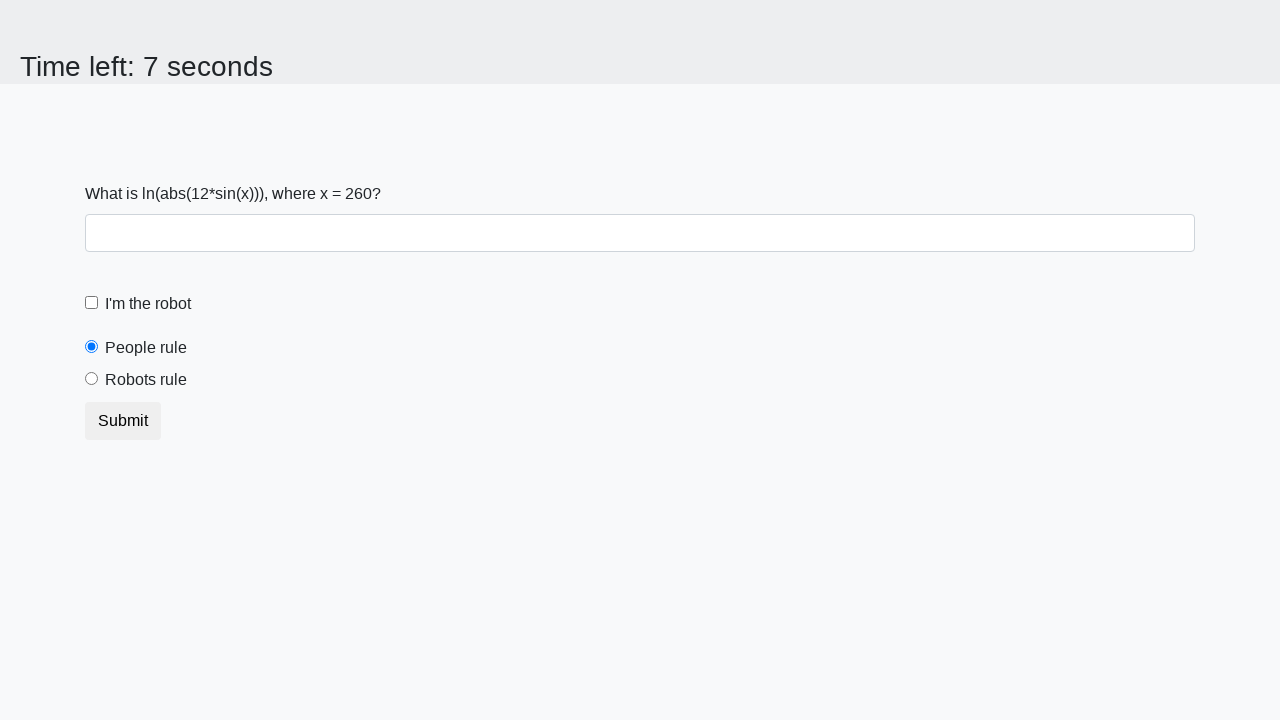